Tests browser refresh functionality

Starting URL: https://www.toutiao.com/

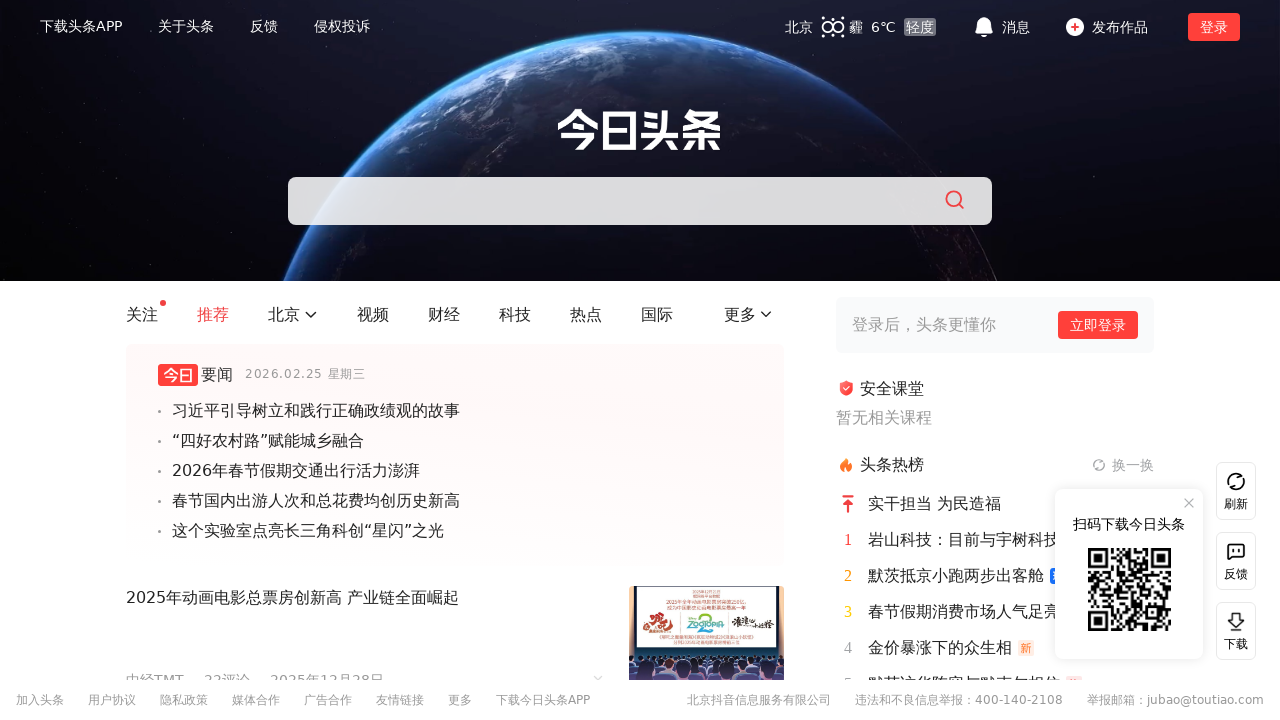

Navigated to https://www.toutiao.com/
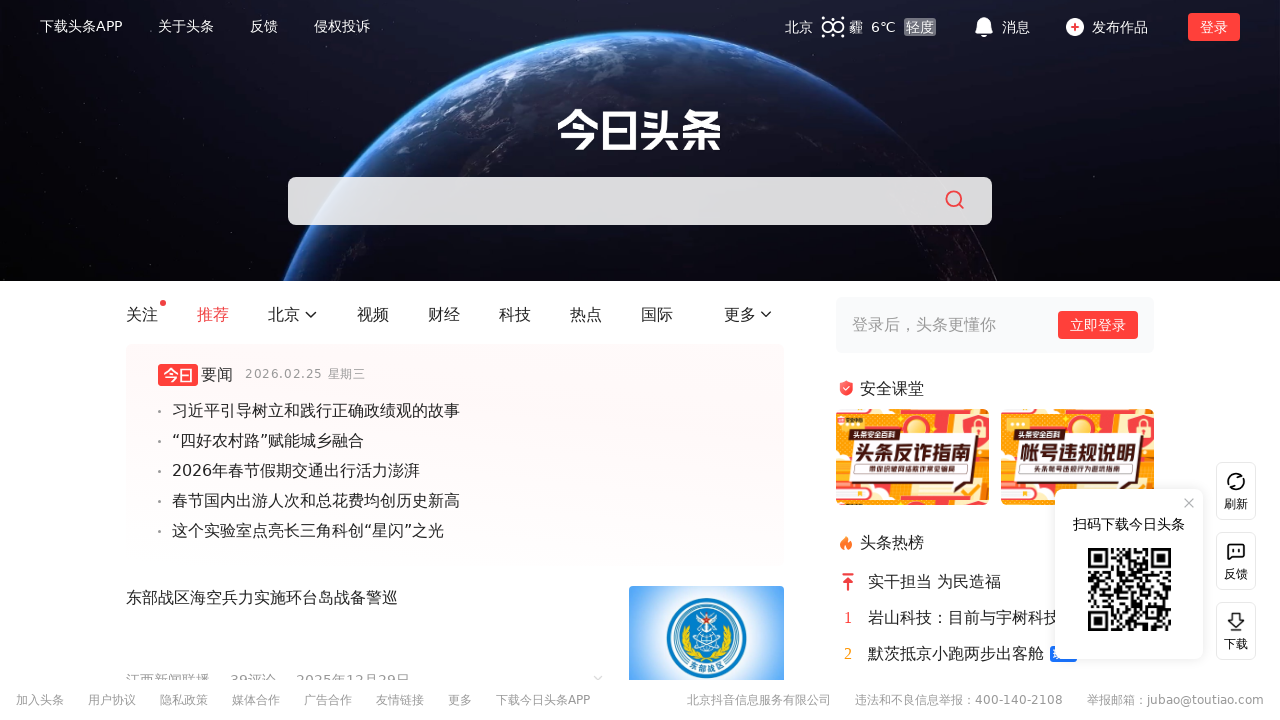

Refreshed the page
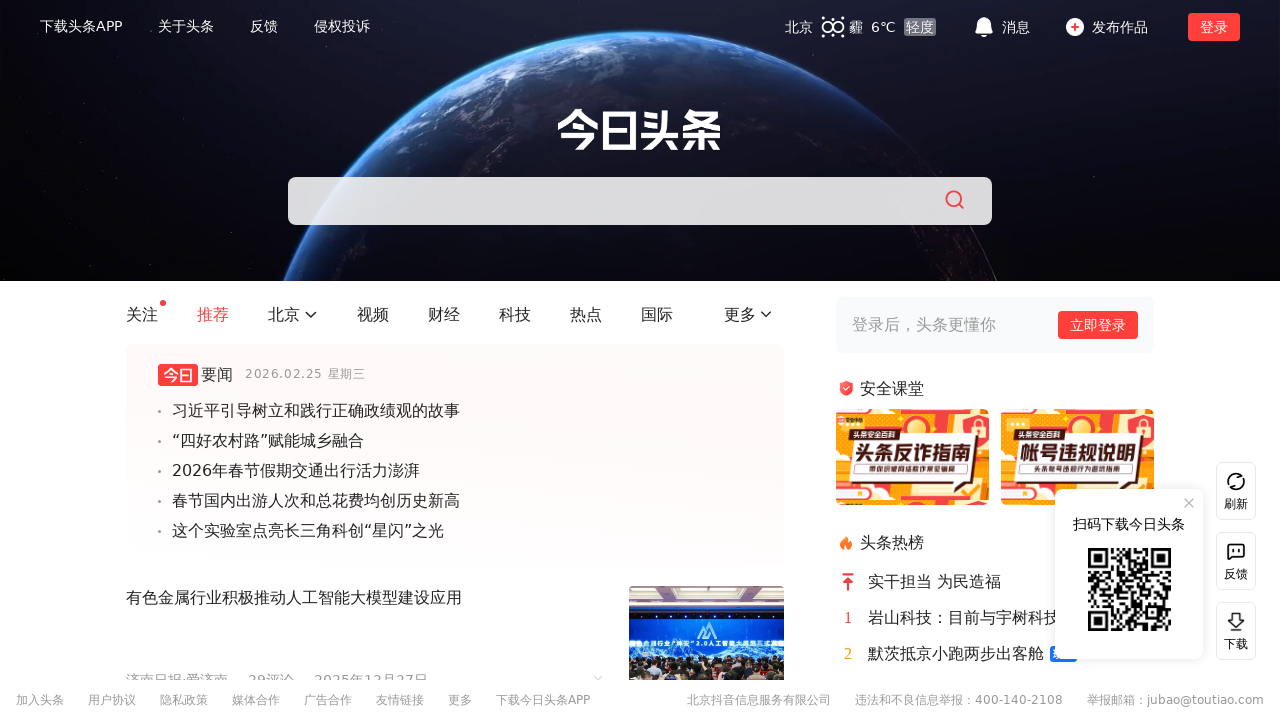

Waited 3 seconds for page to stabilize after refresh
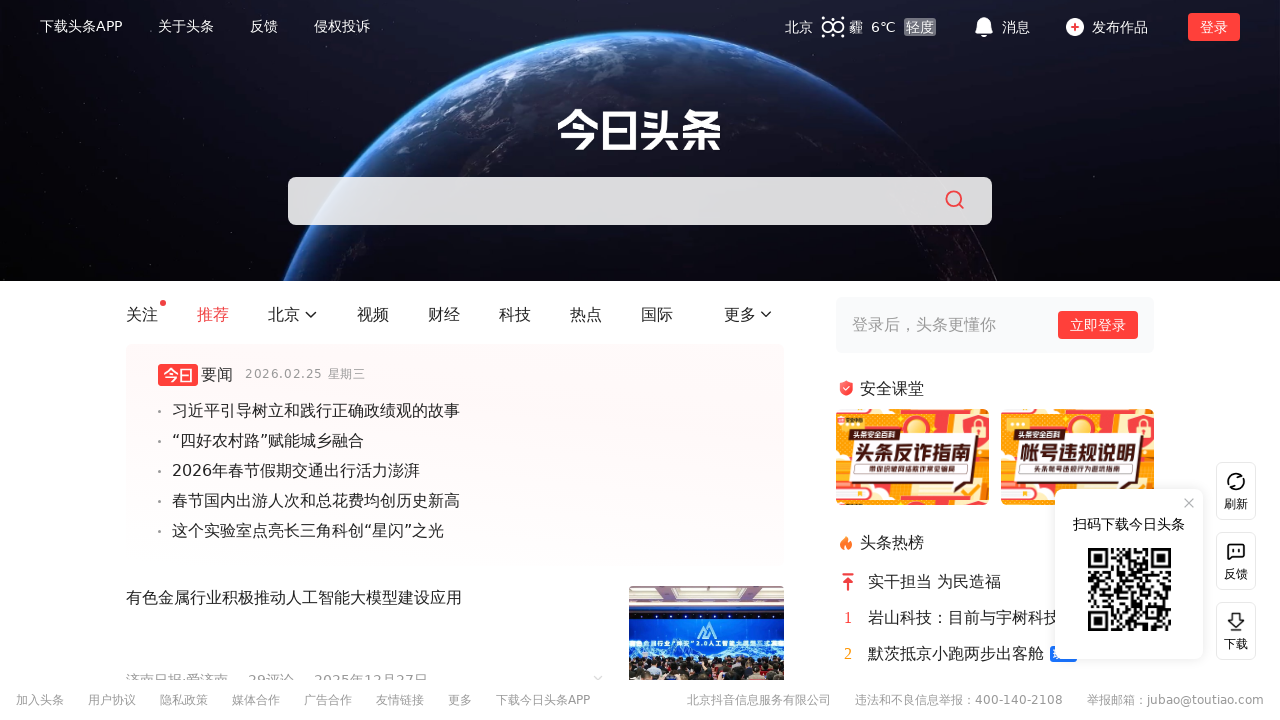

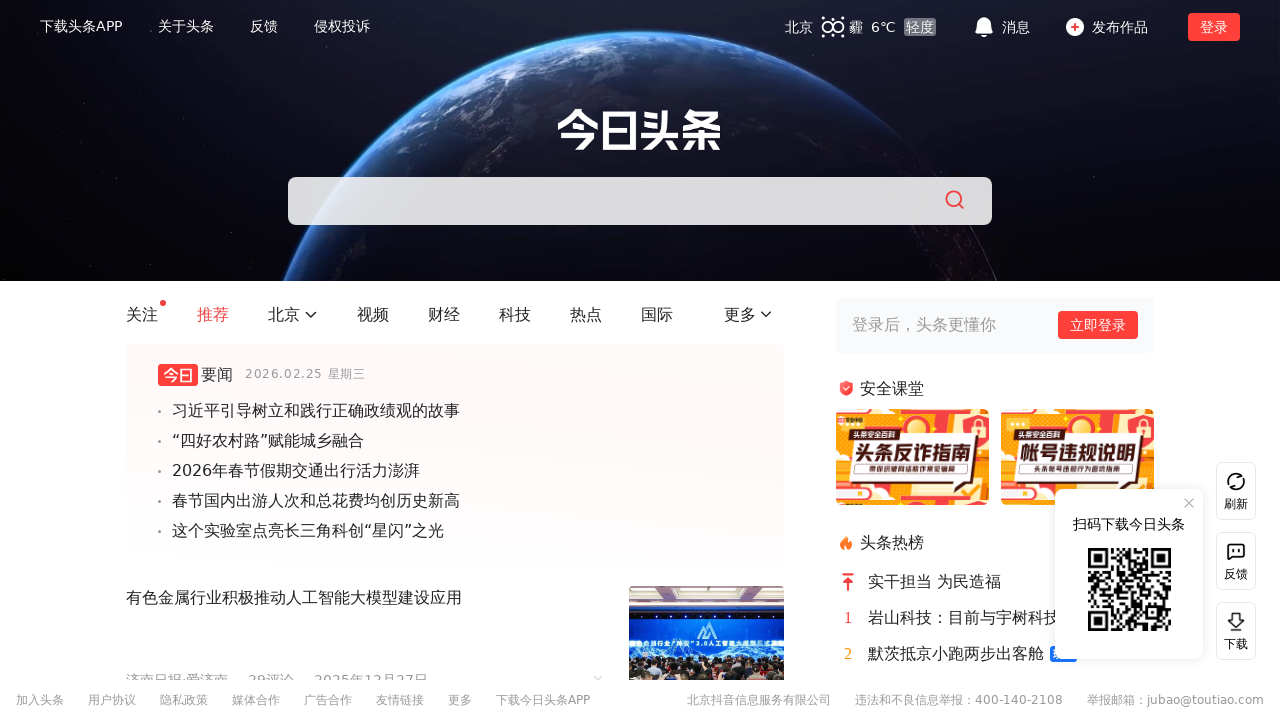